Navigates through a series of lesson pages on lessons.goxtk.com, visiting lessons 00 through 10 sequentially and waiting for each to load

Starting URL: http://lessons.goxtk.com/00/

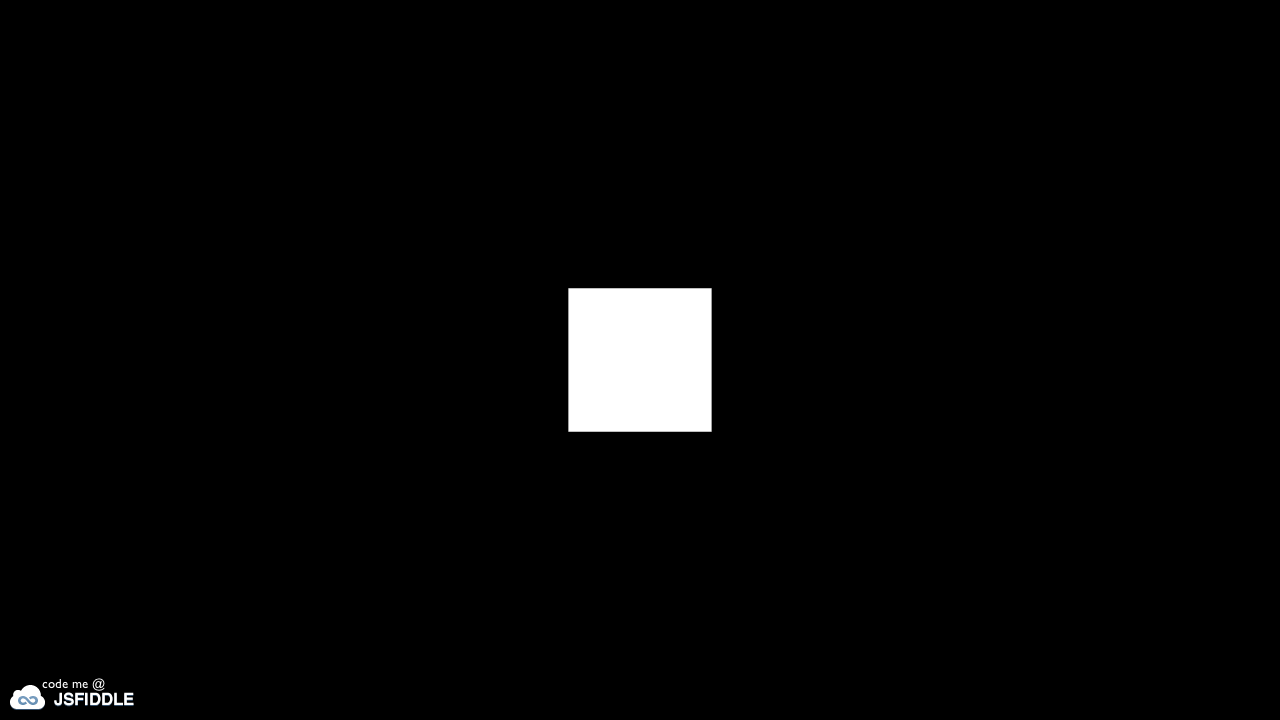

Lesson 00 page loaded with networkidle state
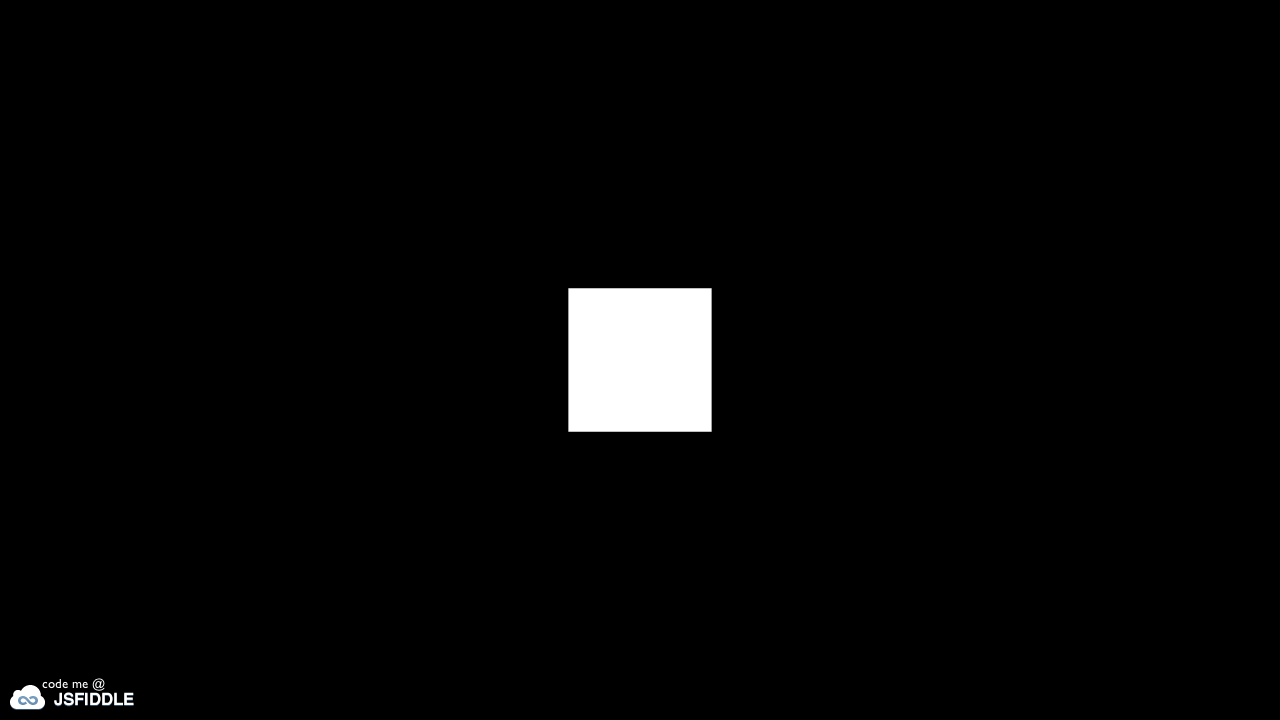

Waited 3 seconds for lesson 00 to fully render
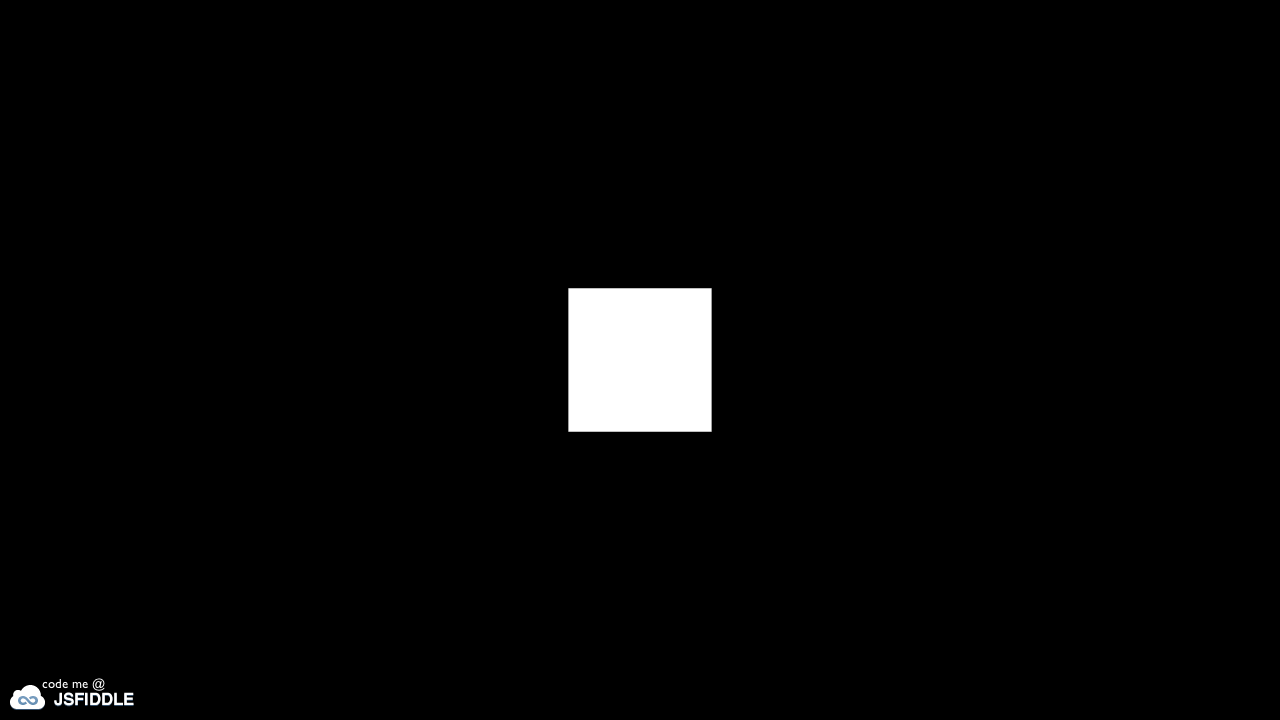

Navigated to lesson 01
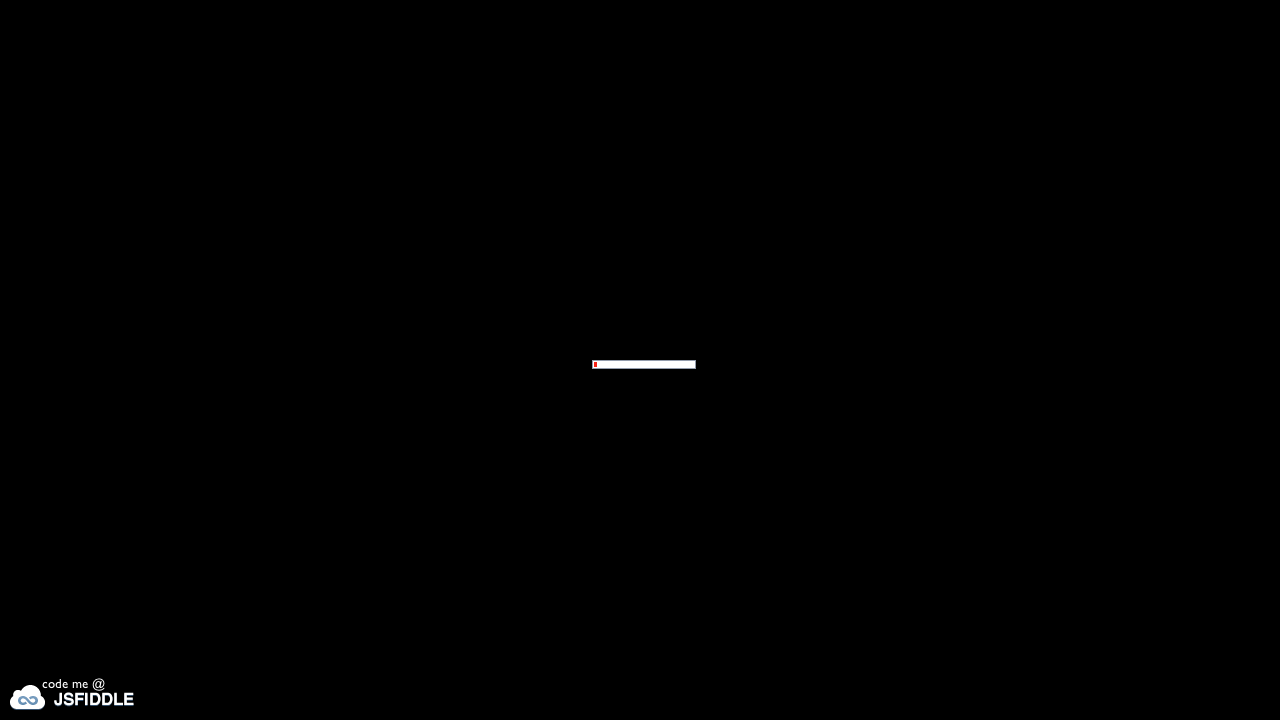

Lesson 01 page loaded with networkidle state
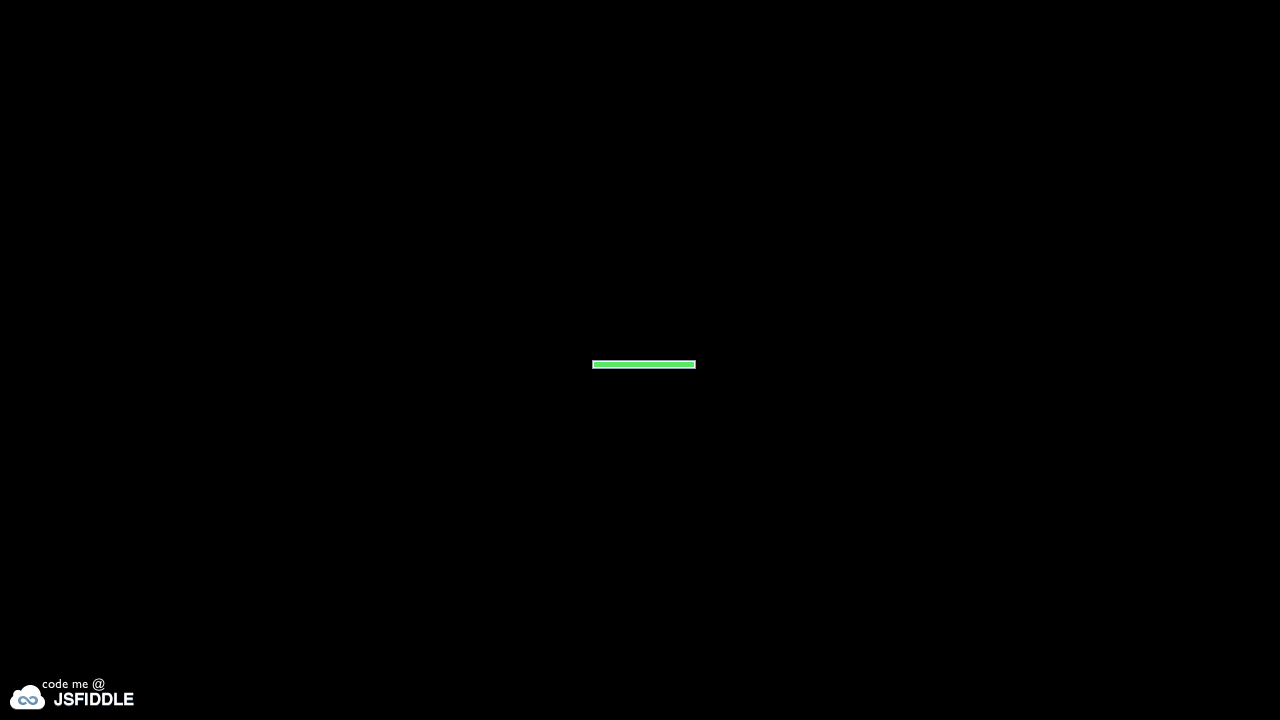

Waited 3 seconds for lesson 01 to fully render
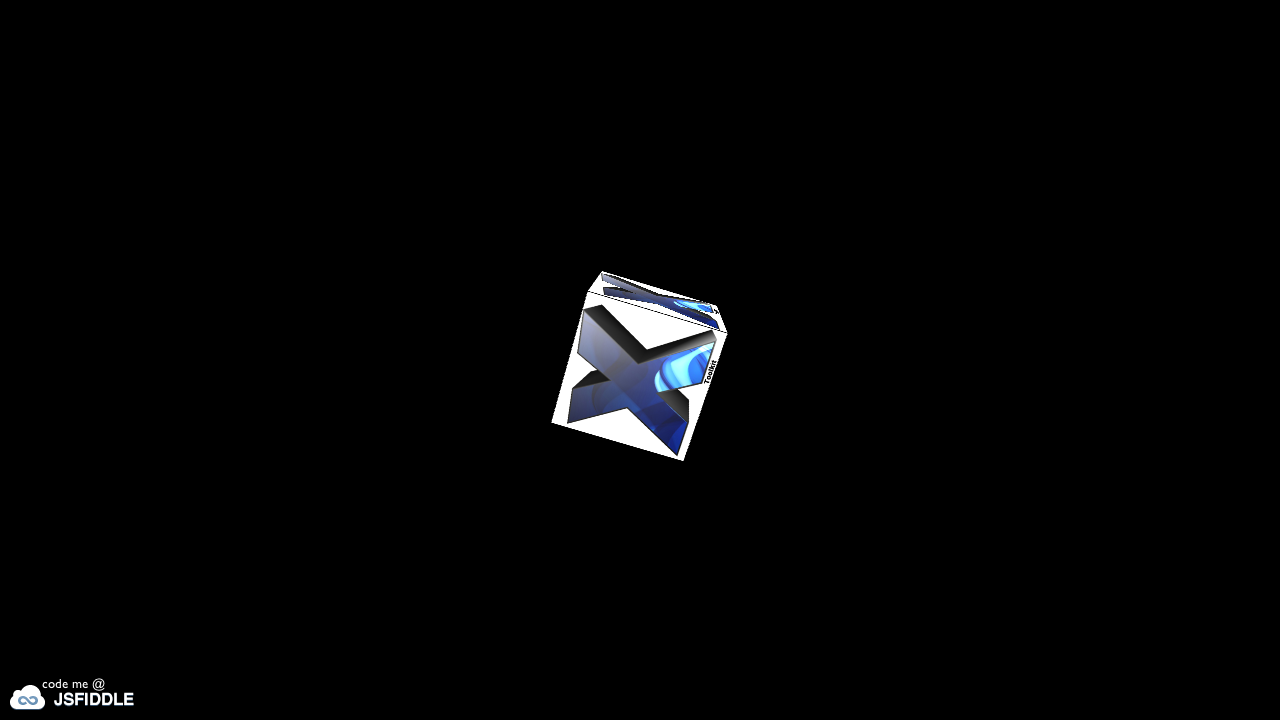

Navigated to lesson 02
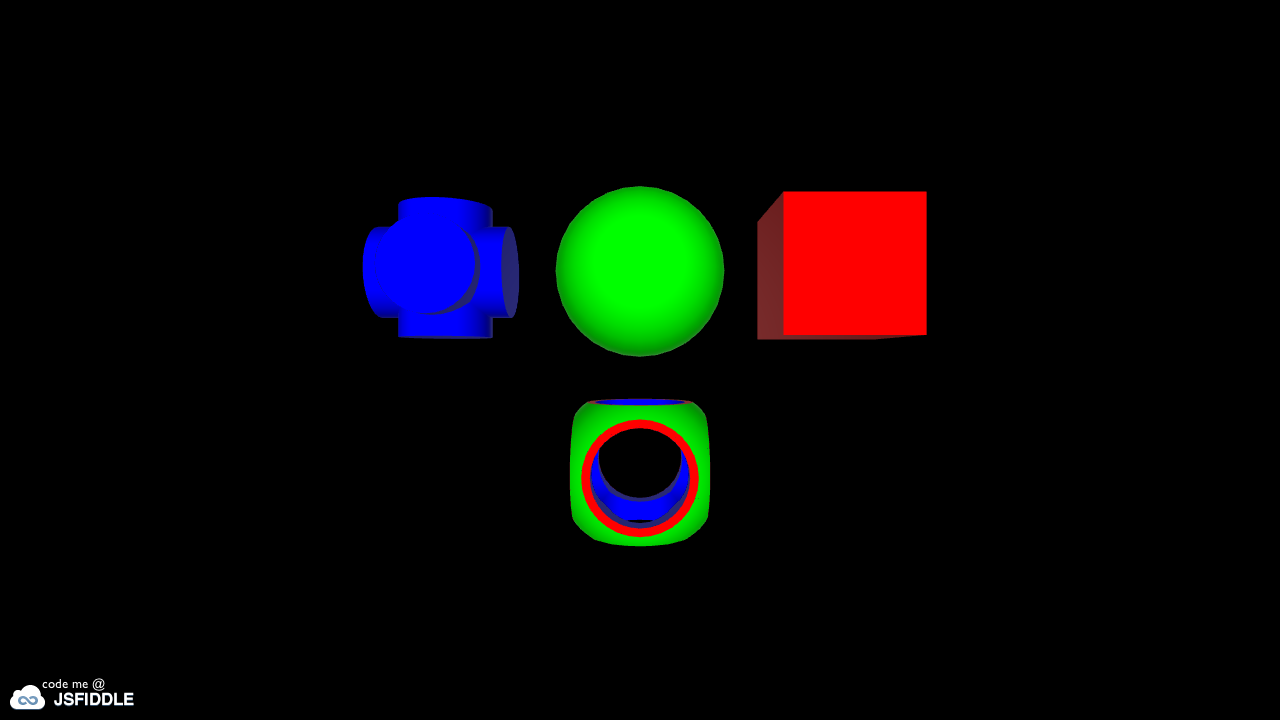

Lesson 02 page loaded with networkidle state
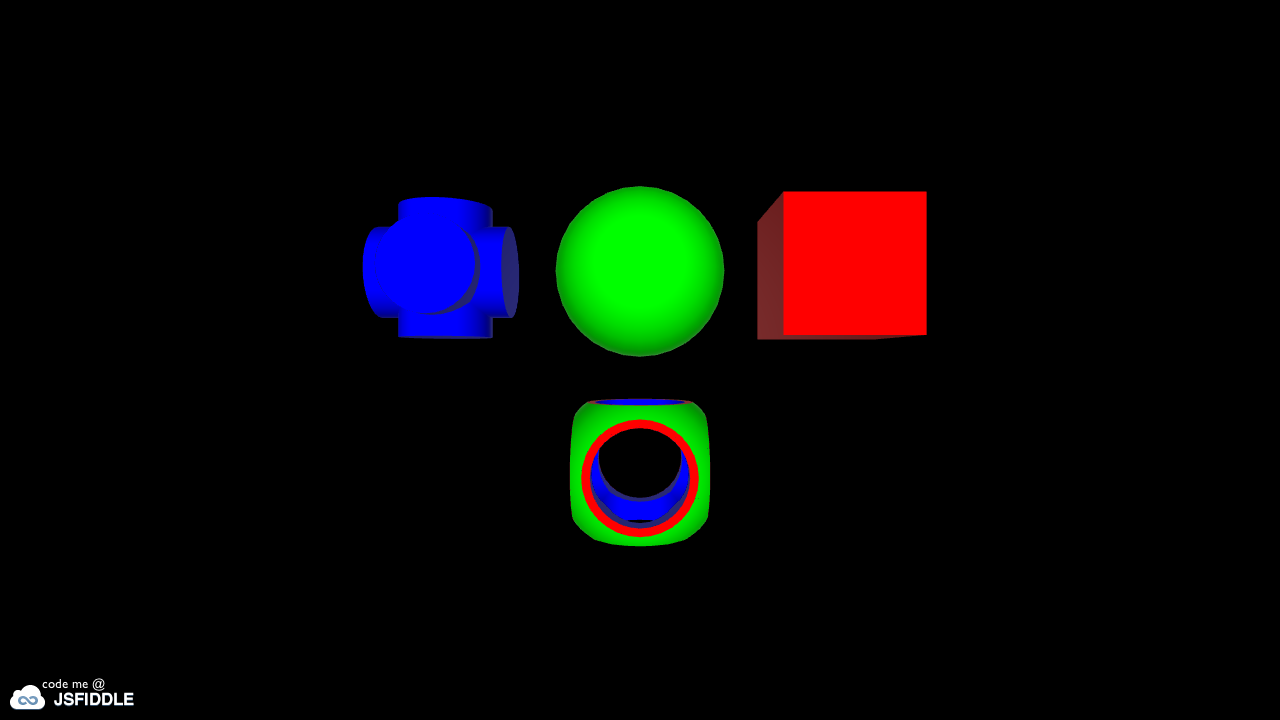

Waited 3 seconds for lesson 02 to fully render
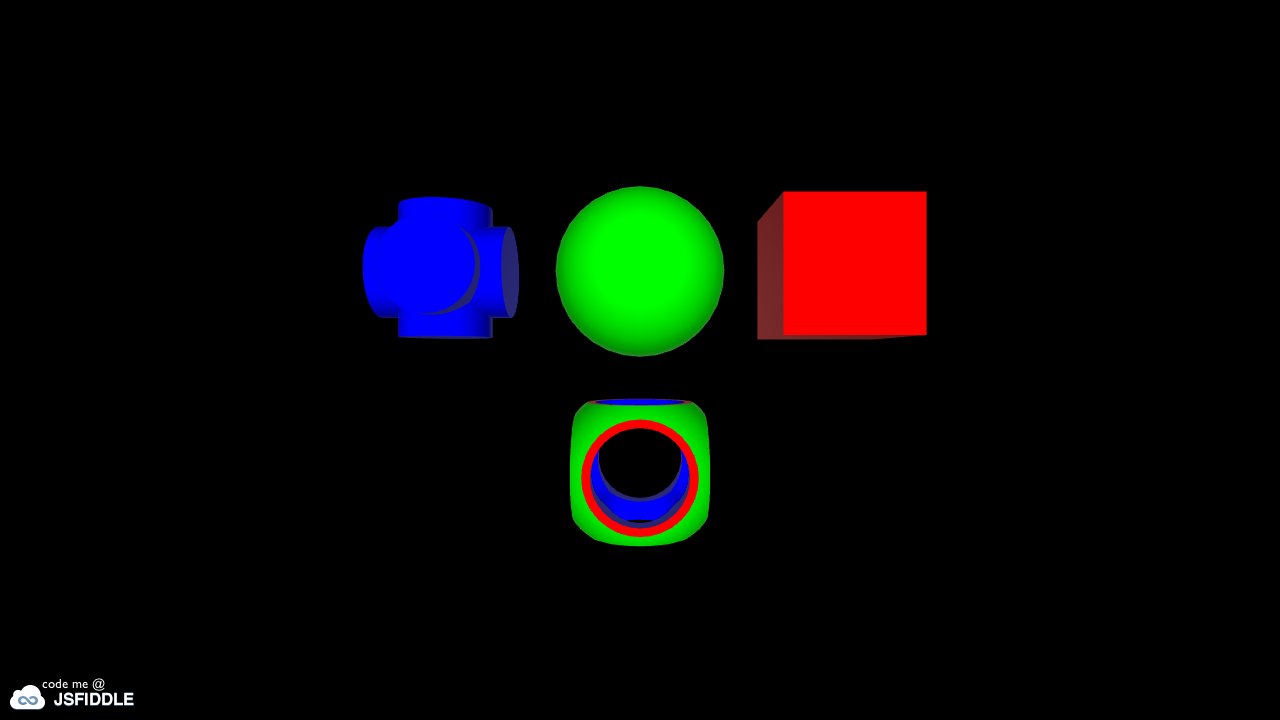

Navigated to lesson 03
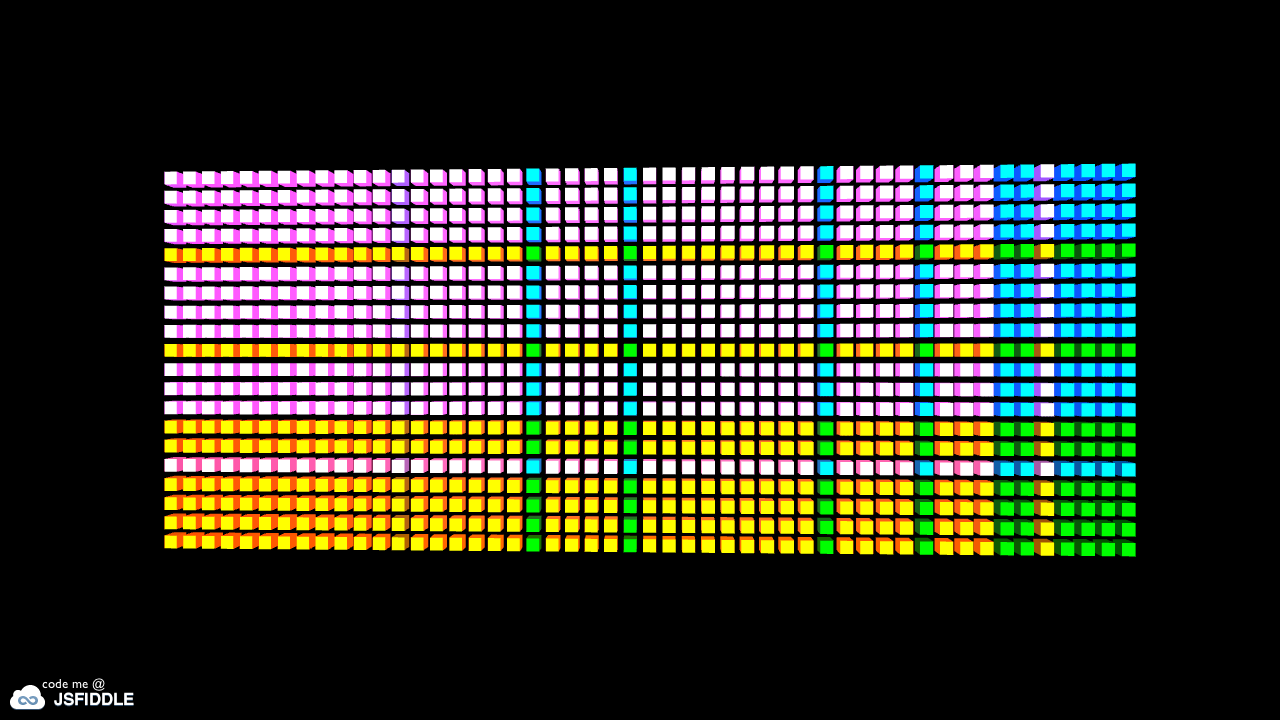

Lesson 03 page loaded with networkidle state
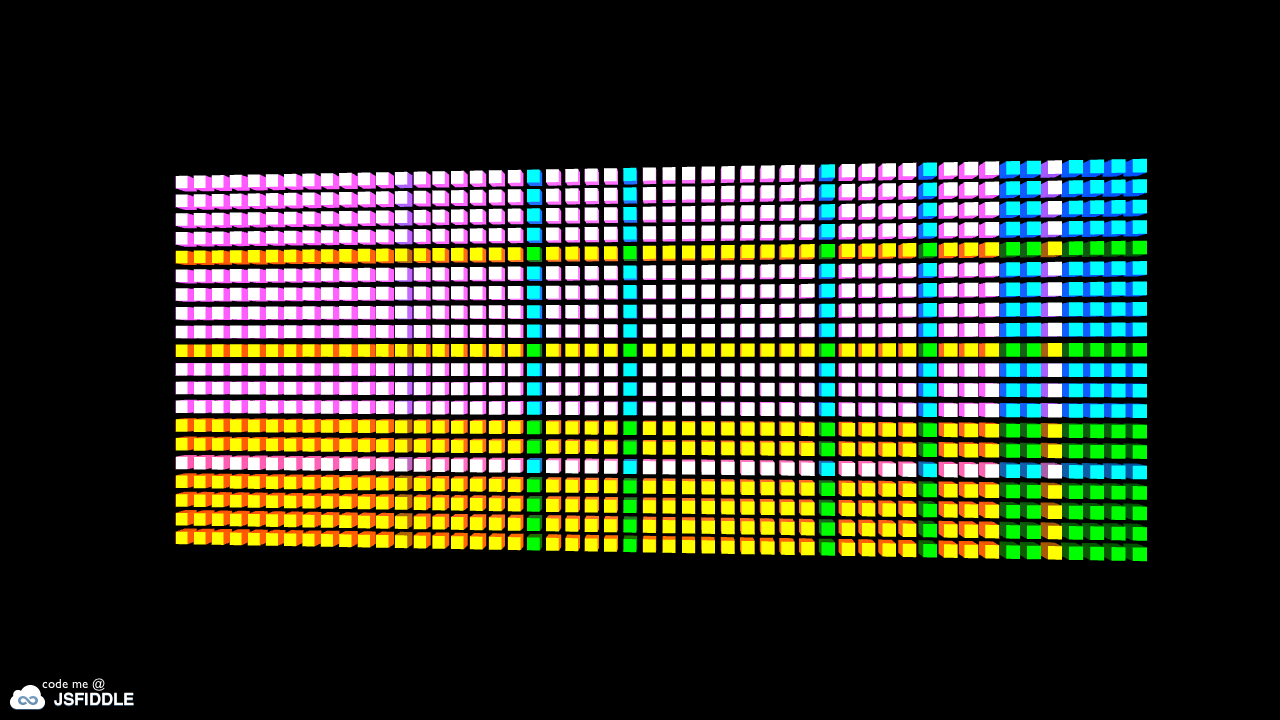

Waited 3 seconds for lesson 03 to fully render
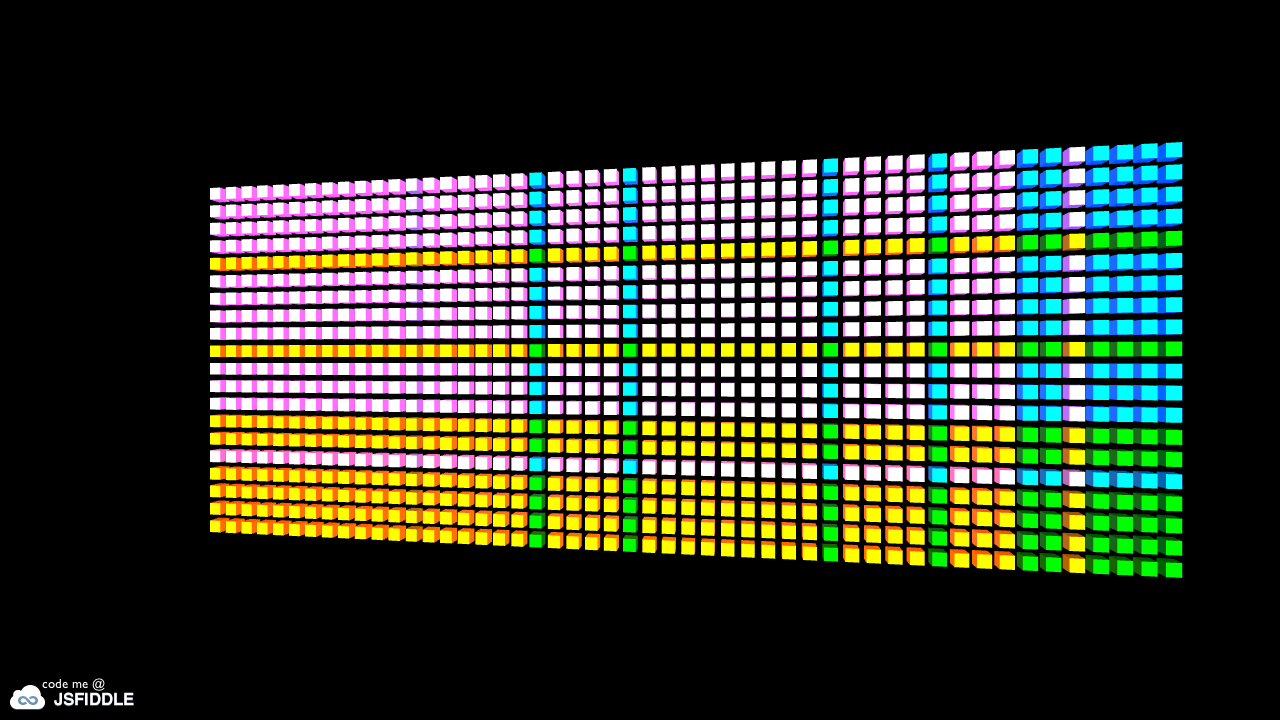

Navigated to lesson 04
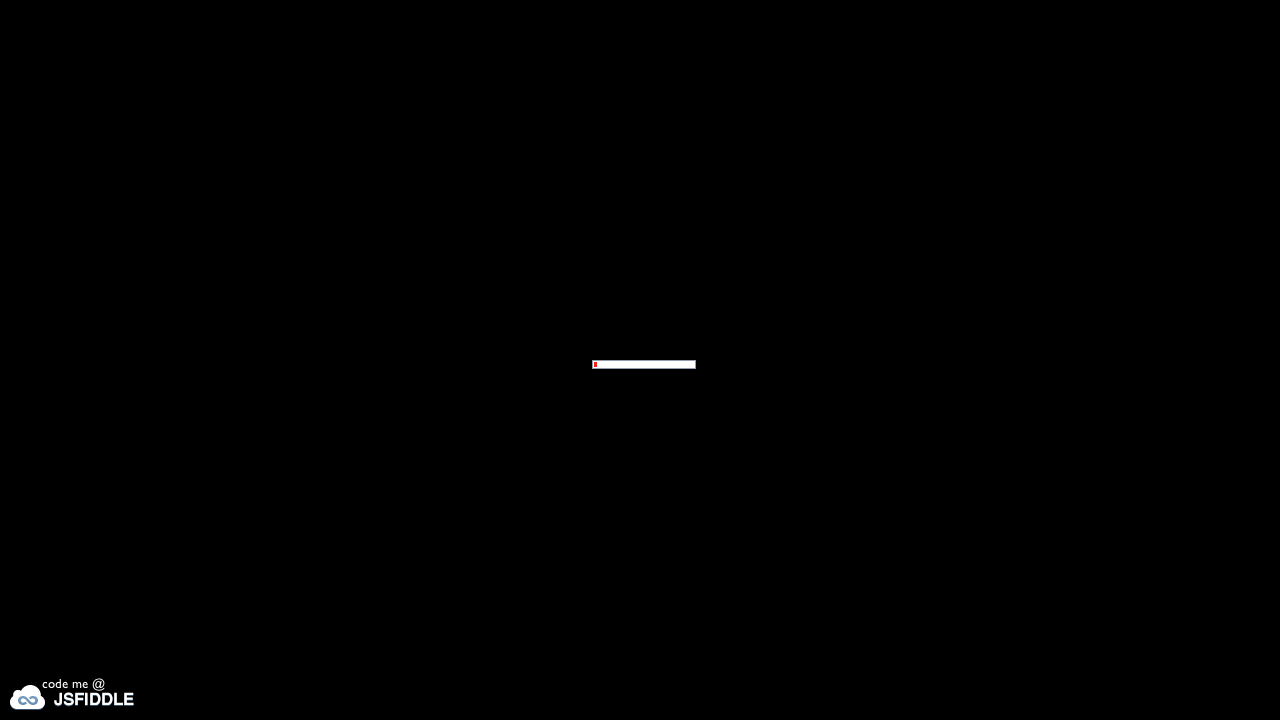

Lesson 04 page loaded with networkidle state
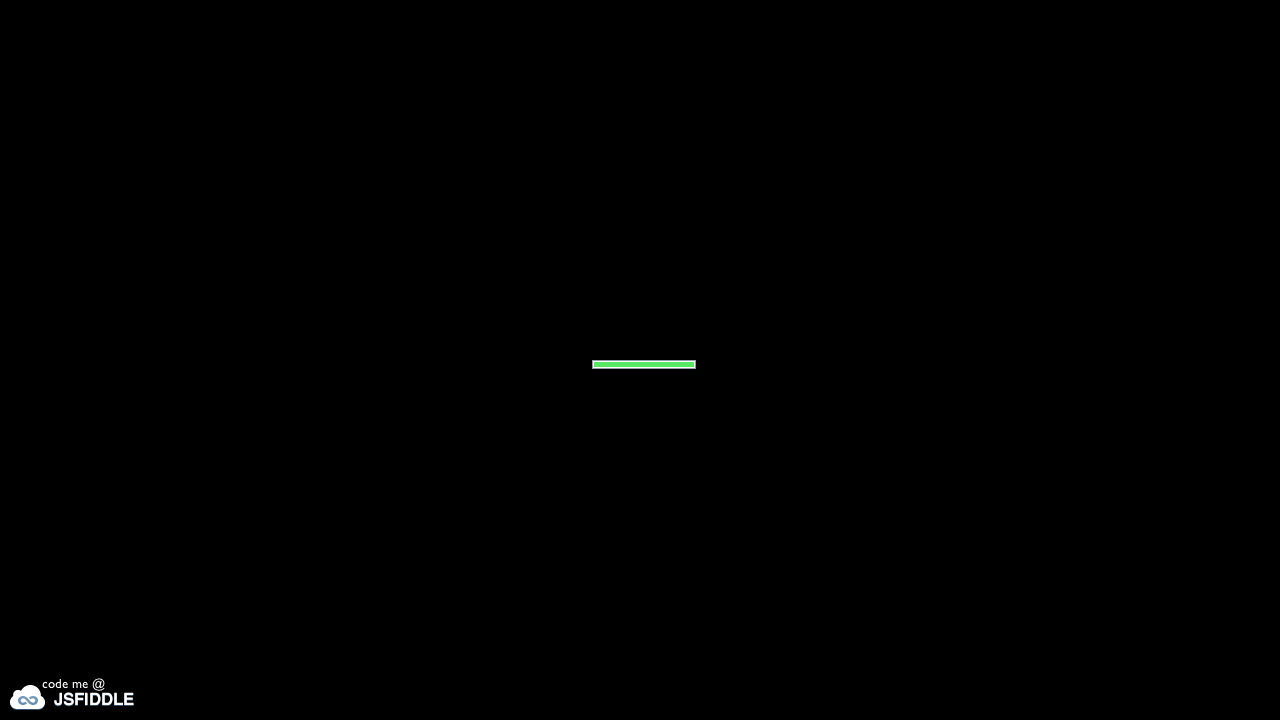

Waited 3 seconds for lesson 04 to fully render
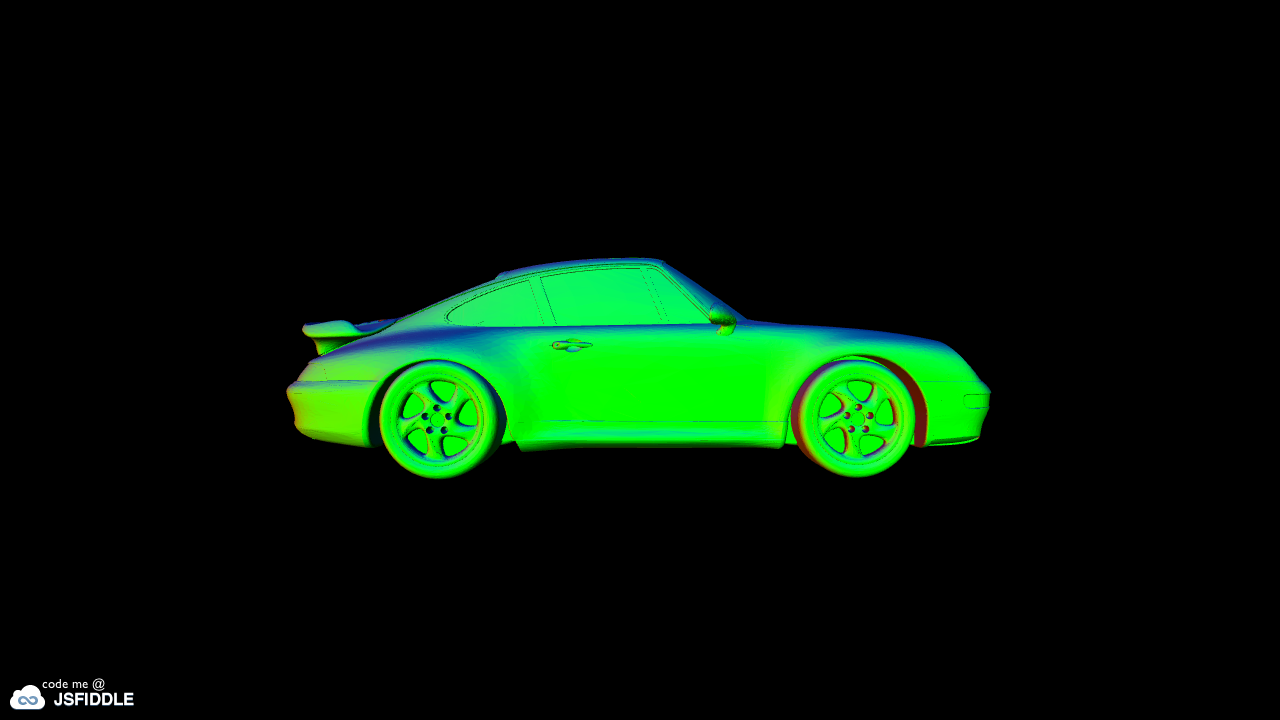

Navigated to lesson 05
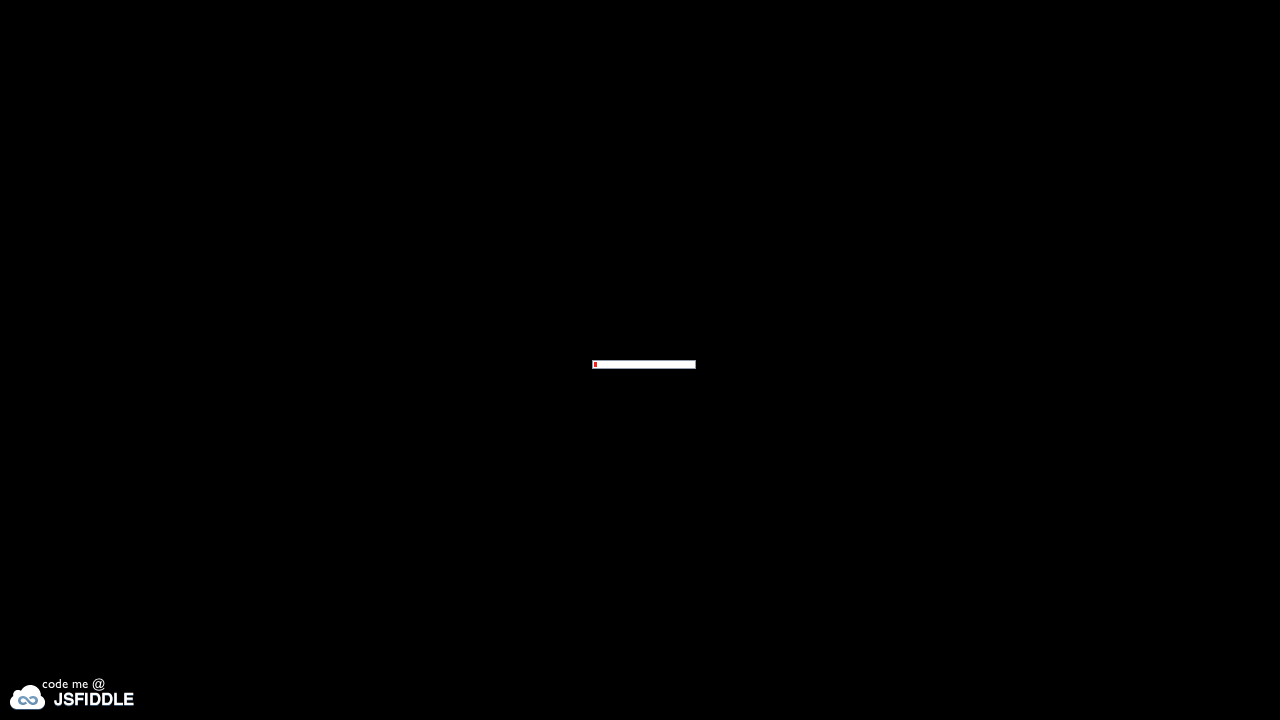

Lesson 05 page loaded with networkidle state
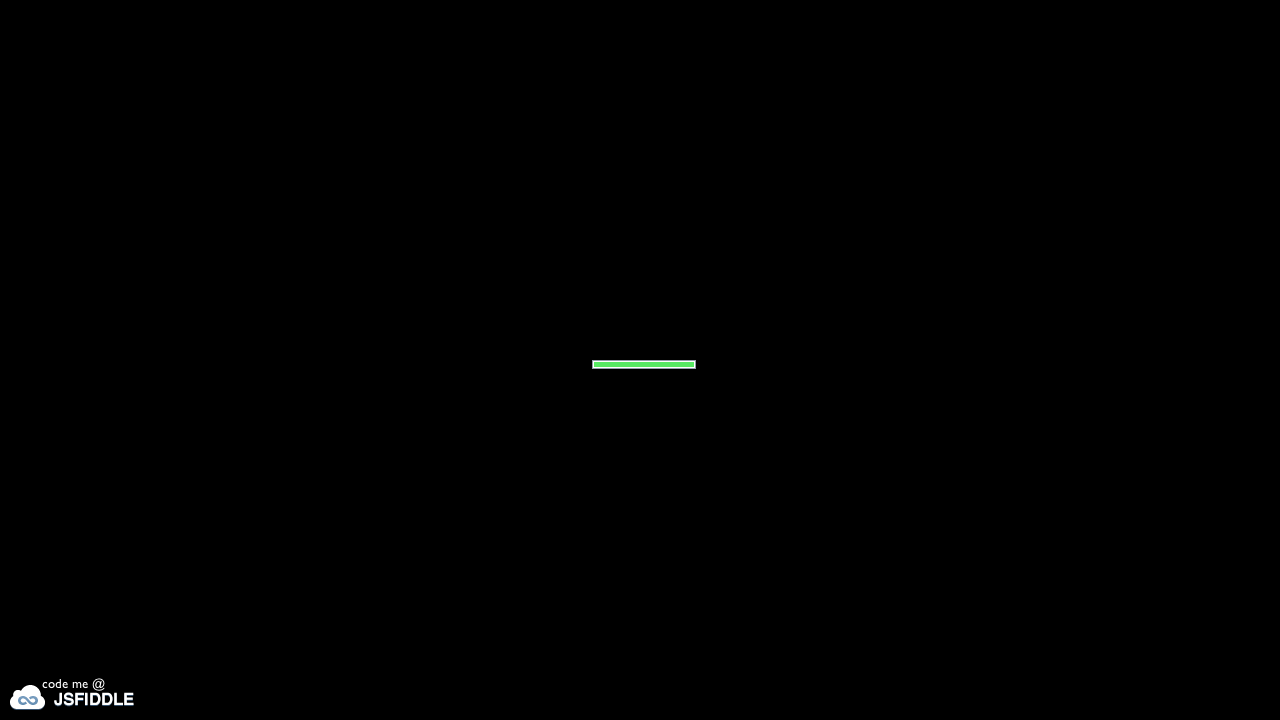

Waited 3 seconds for lesson 05 to fully render
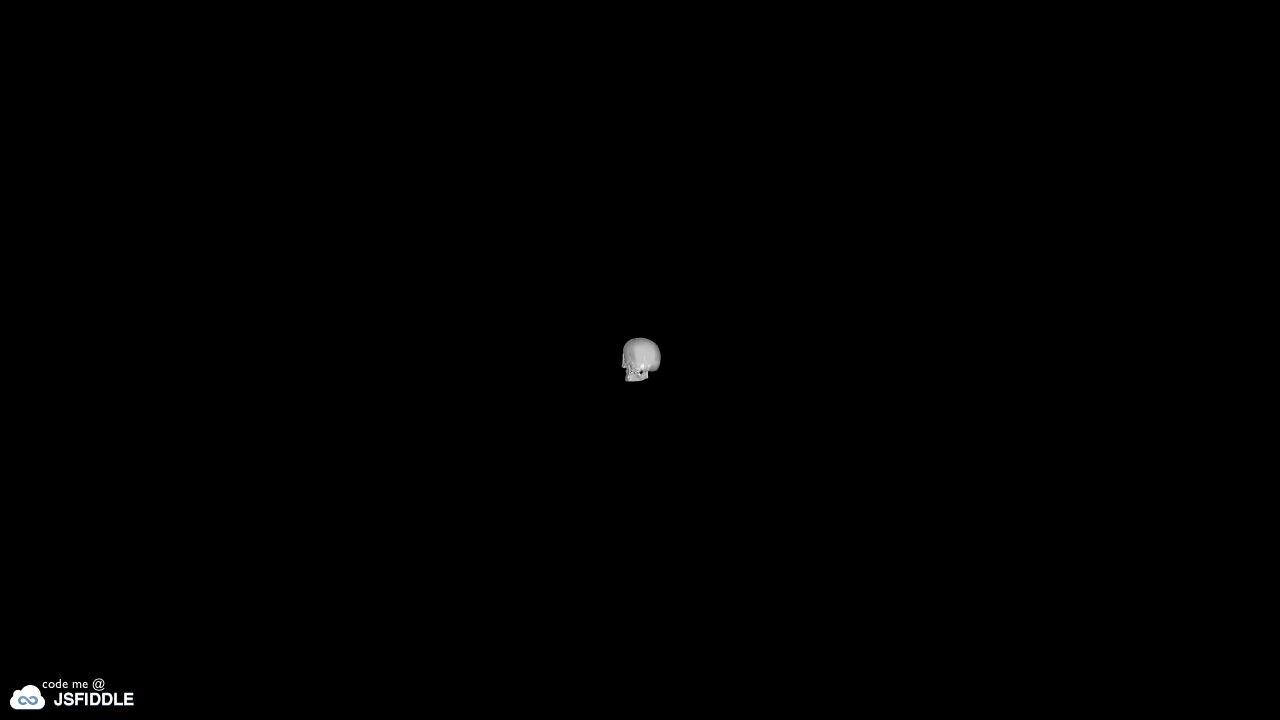

Navigated to lesson 06
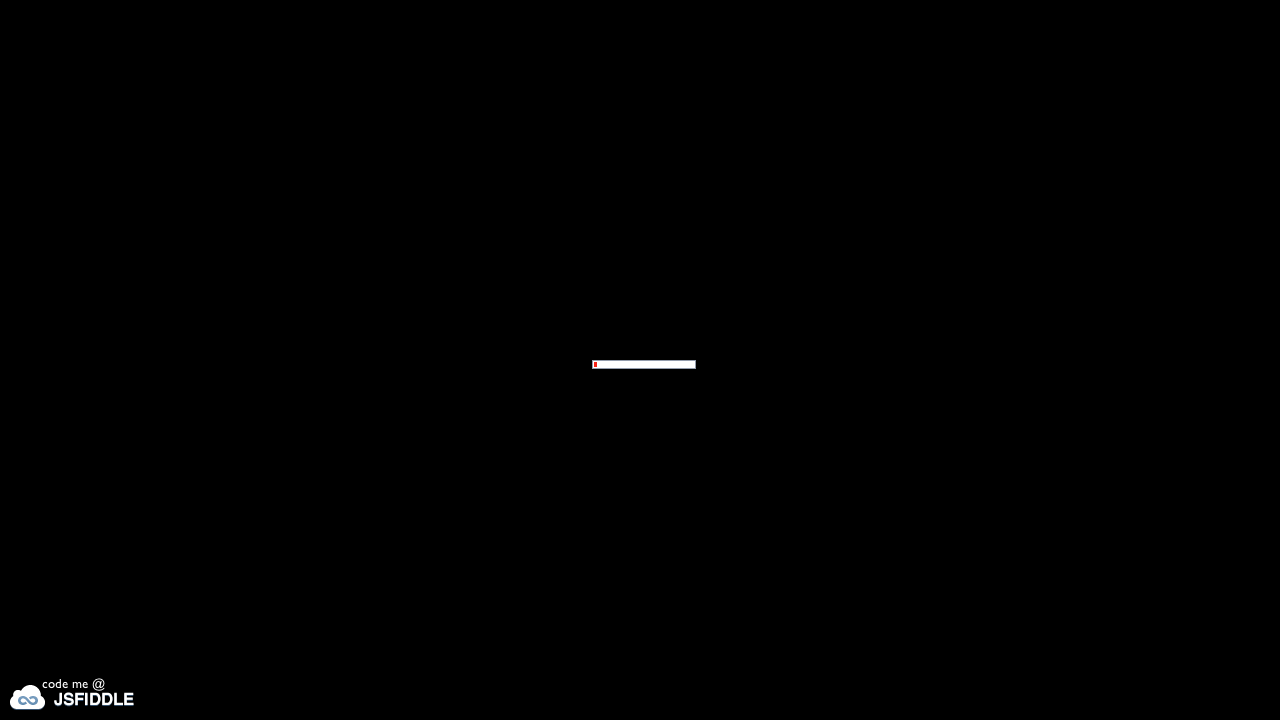

Lesson 06 page loaded with networkidle state
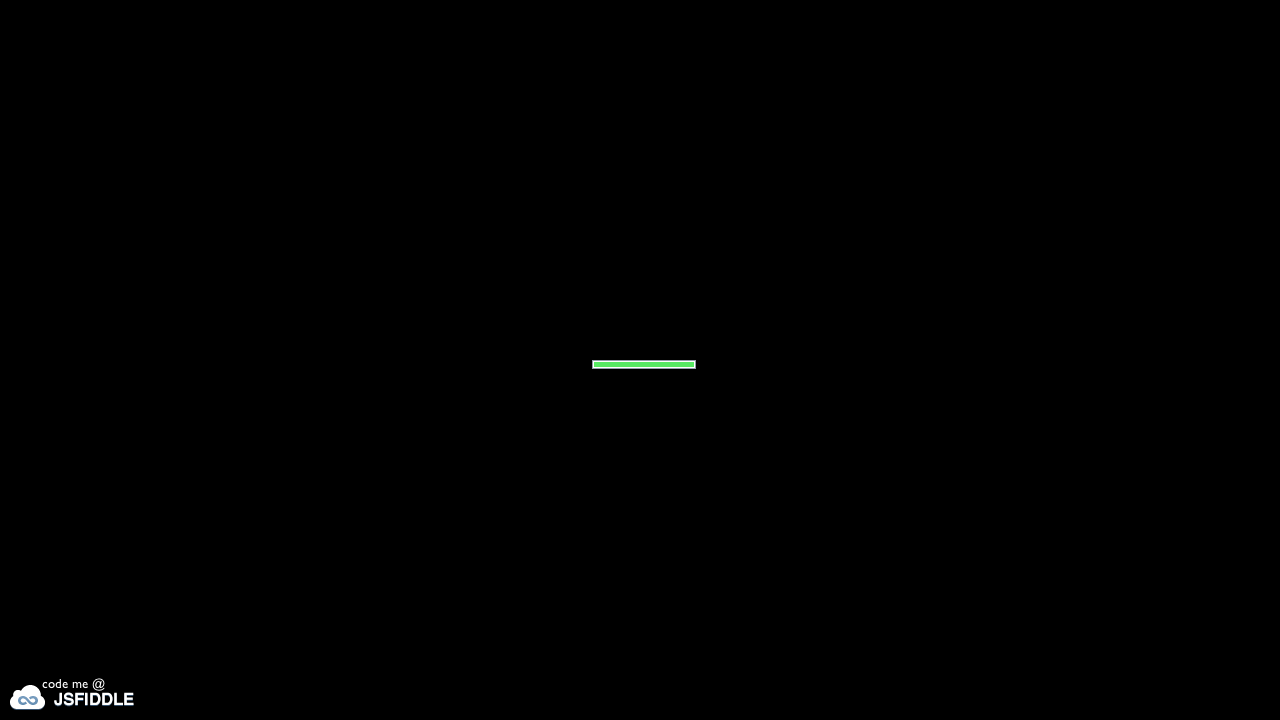

Waited 3 seconds for lesson 06 to fully render
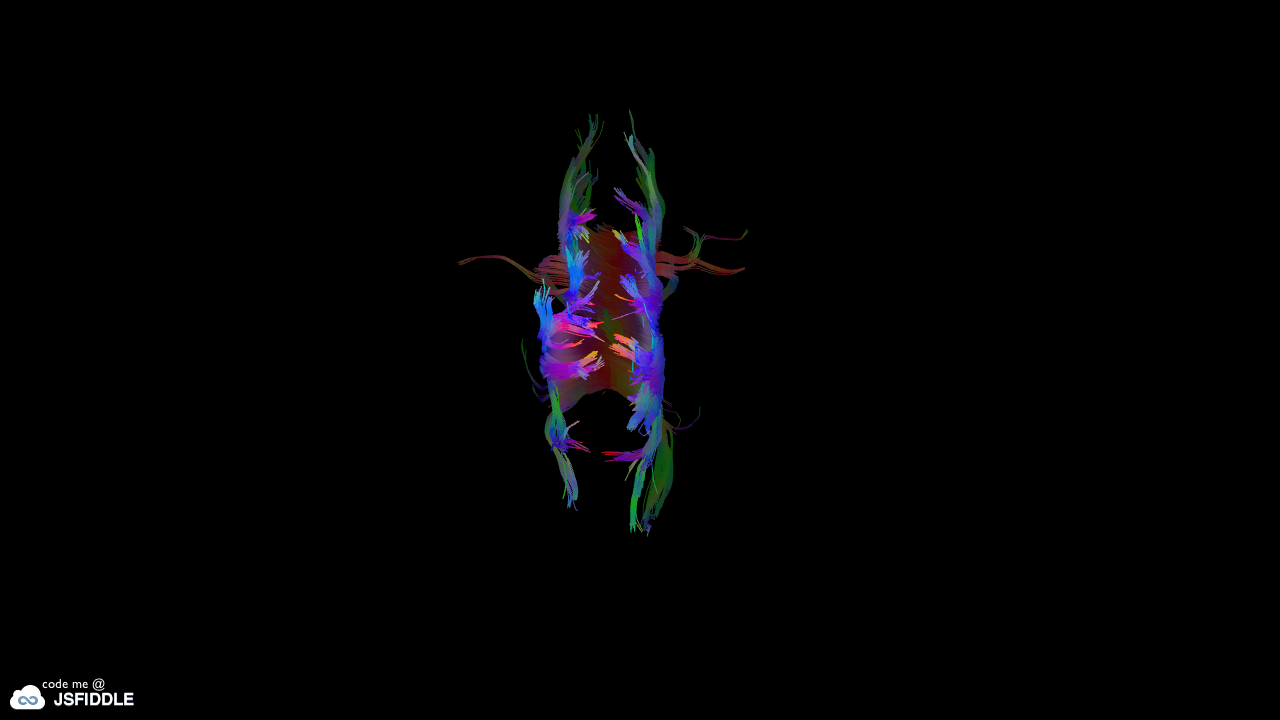

Navigated to lesson 07
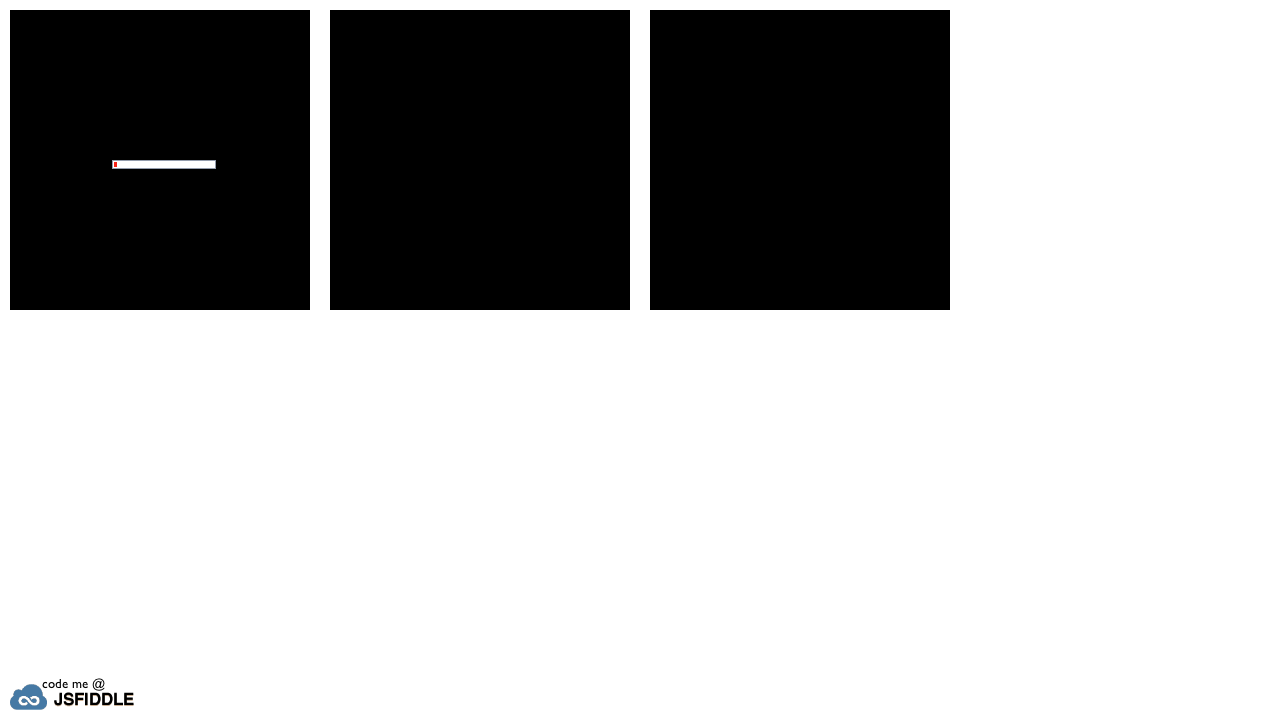

Lesson 07 page loaded with networkidle state
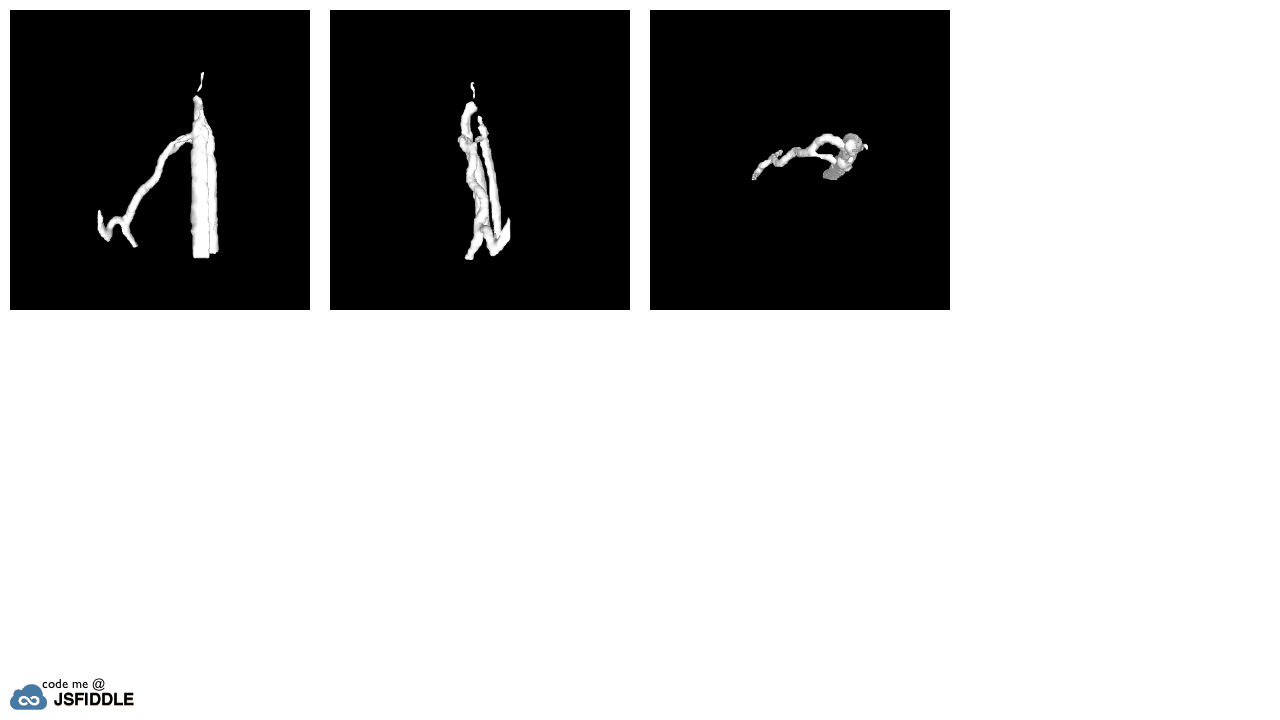

Waited 3 seconds for lesson 07 to fully render
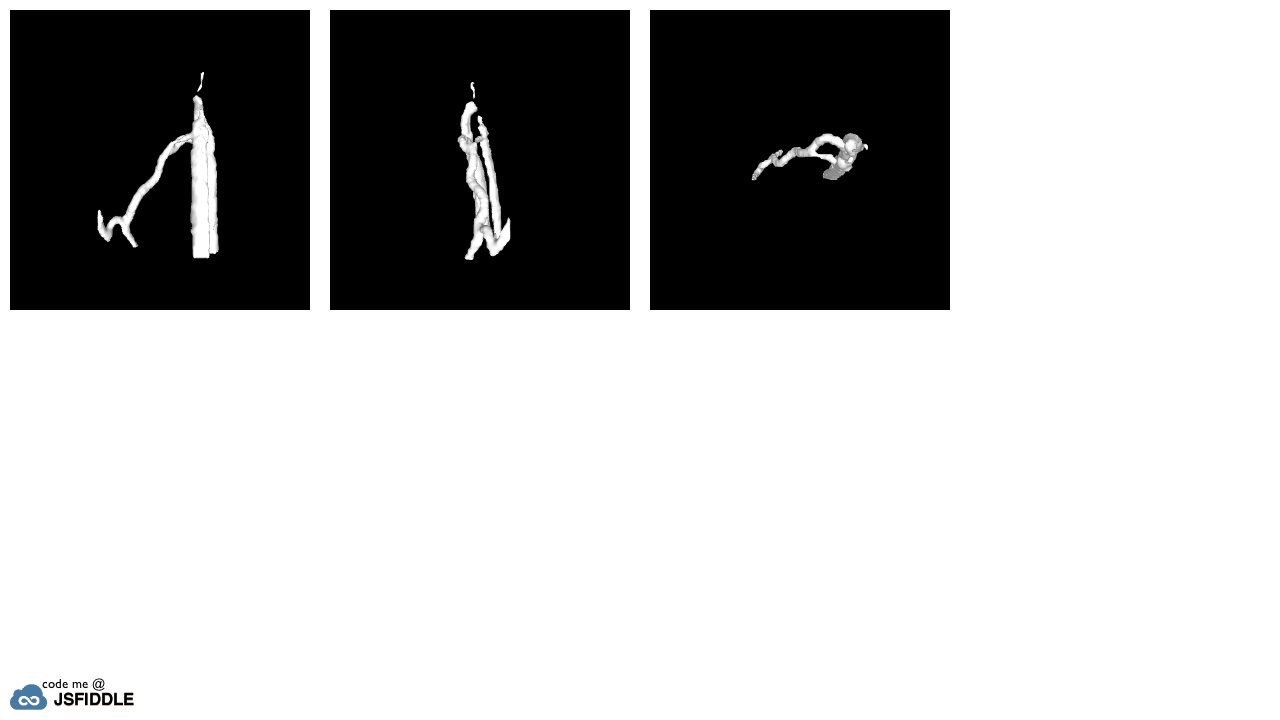

Navigated to lesson 08
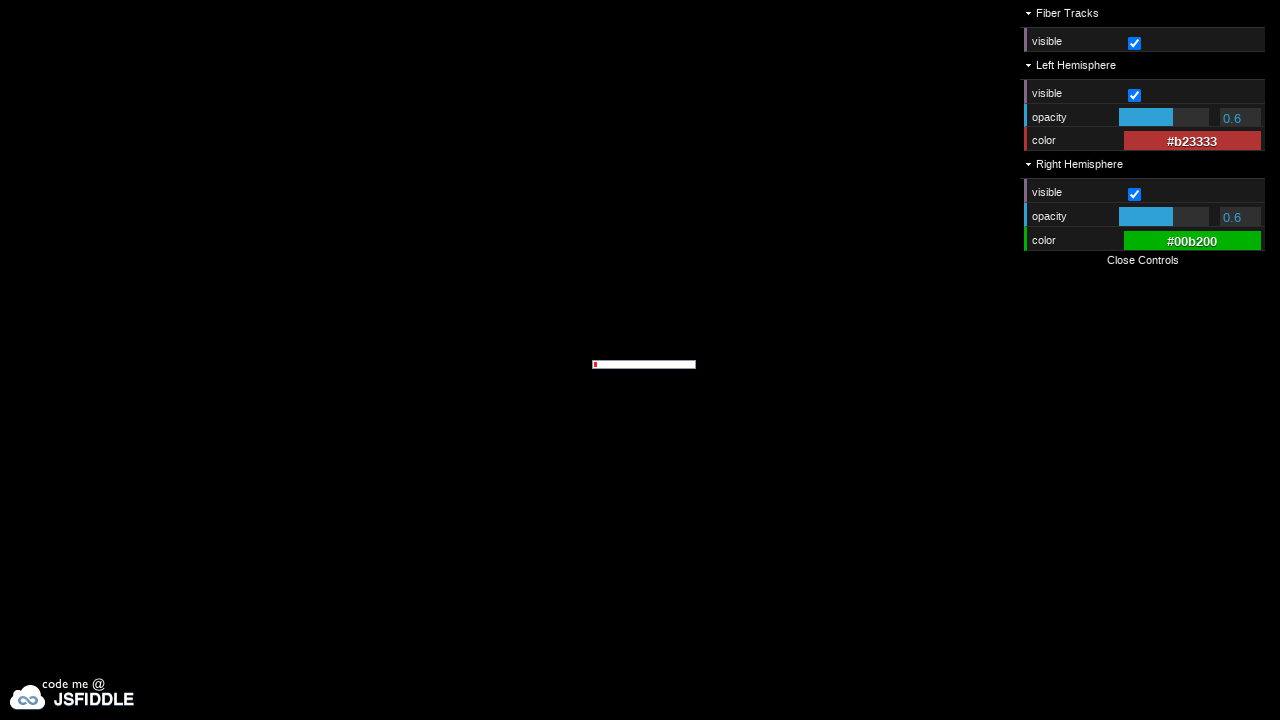

Lesson 08 page loaded with networkidle state
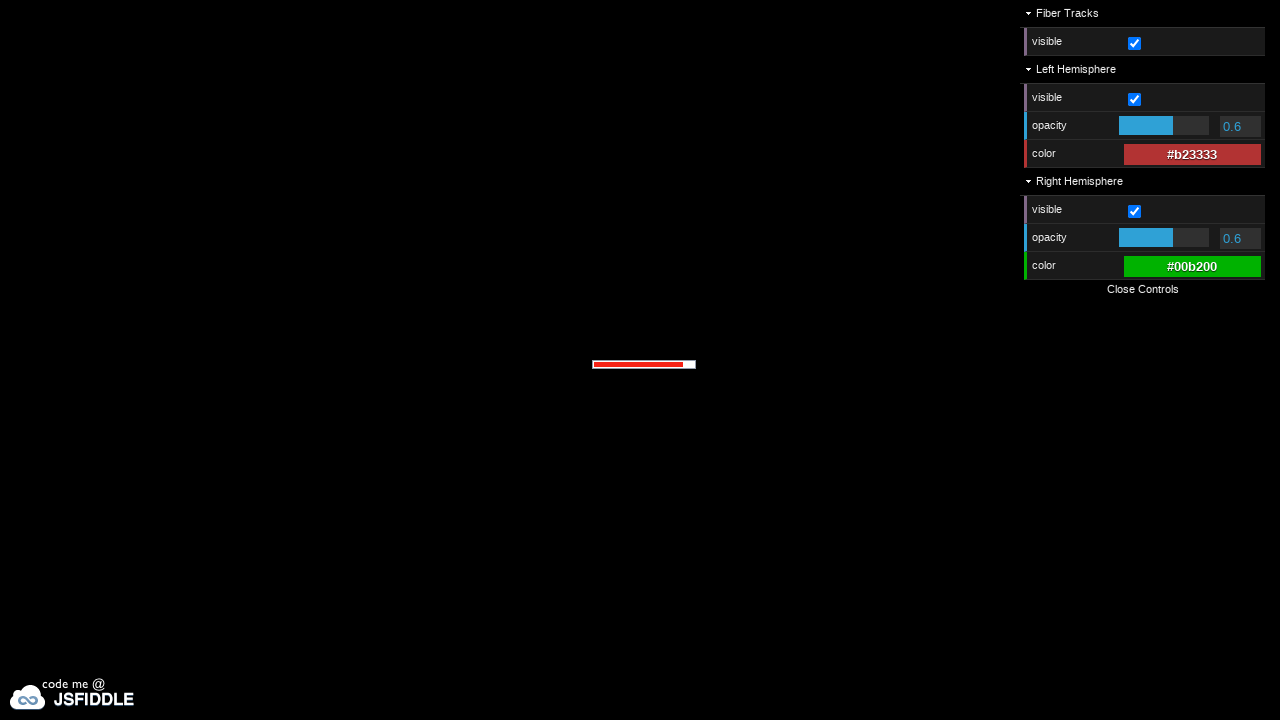

Waited 3 seconds for lesson 08 to fully render
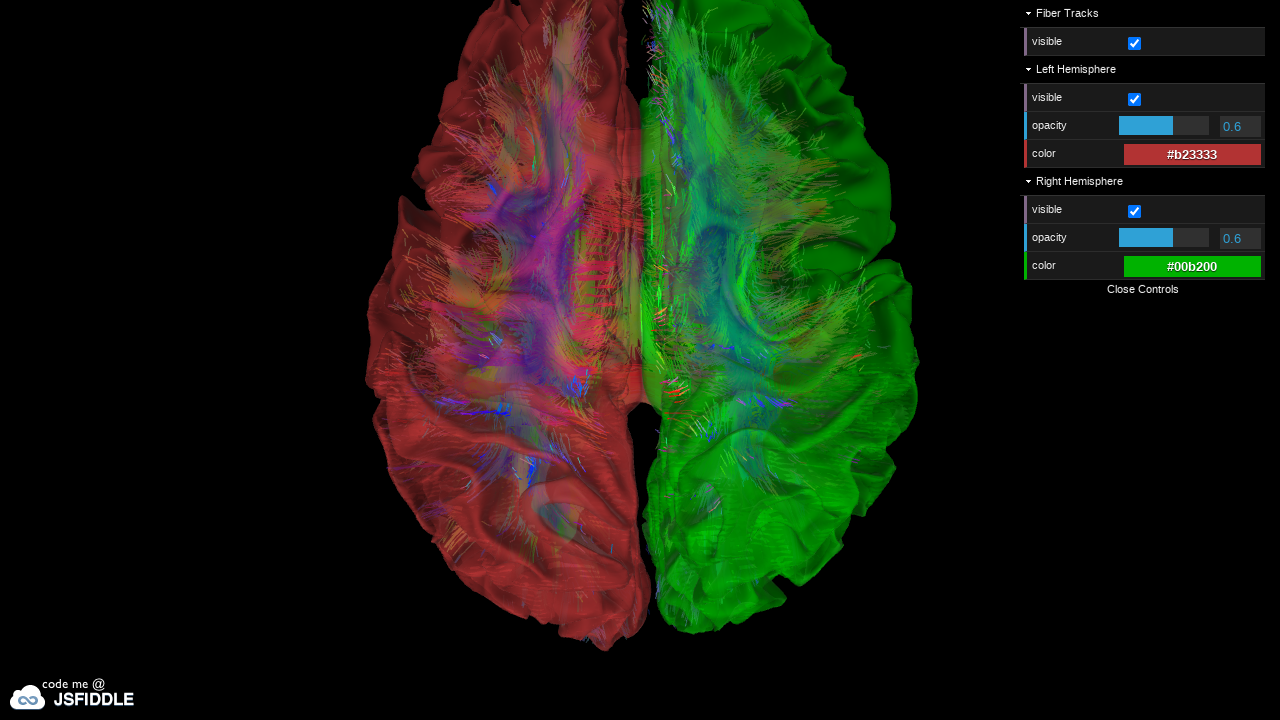

Navigated to lesson 09
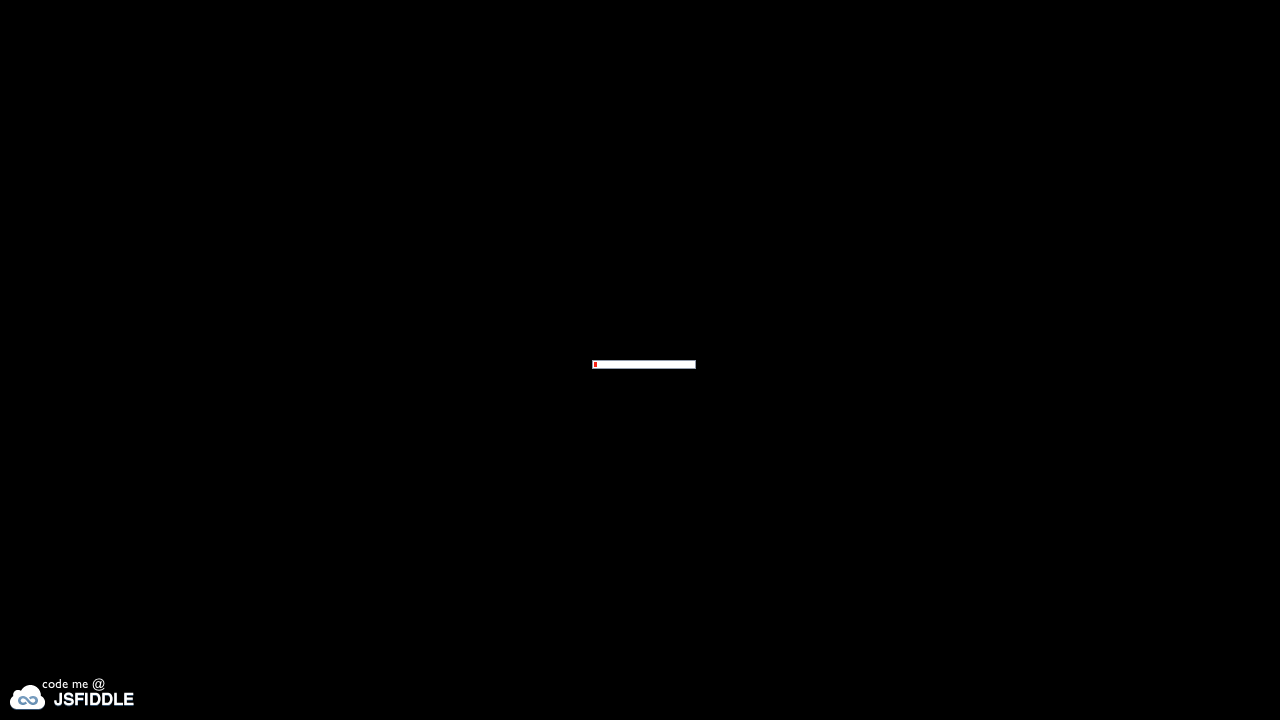

Lesson 09 page loaded with networkidle state
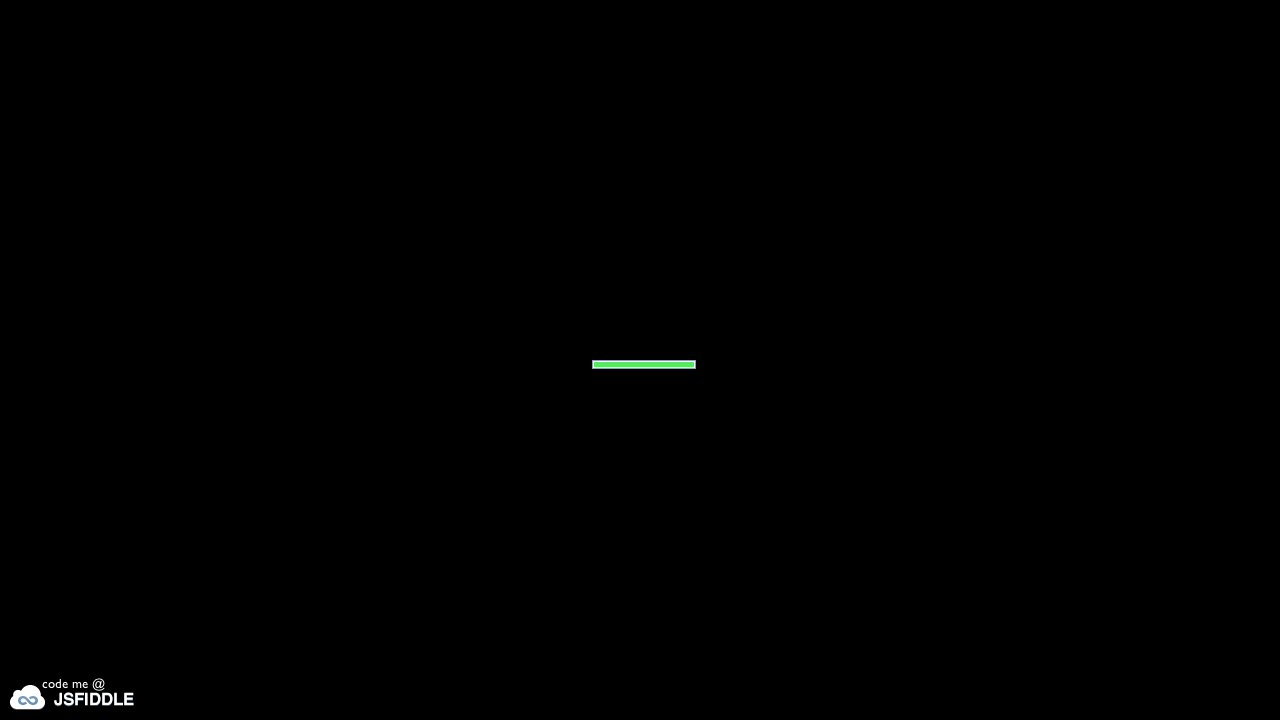

Waited 3 seconds for lesson 09 to fully render
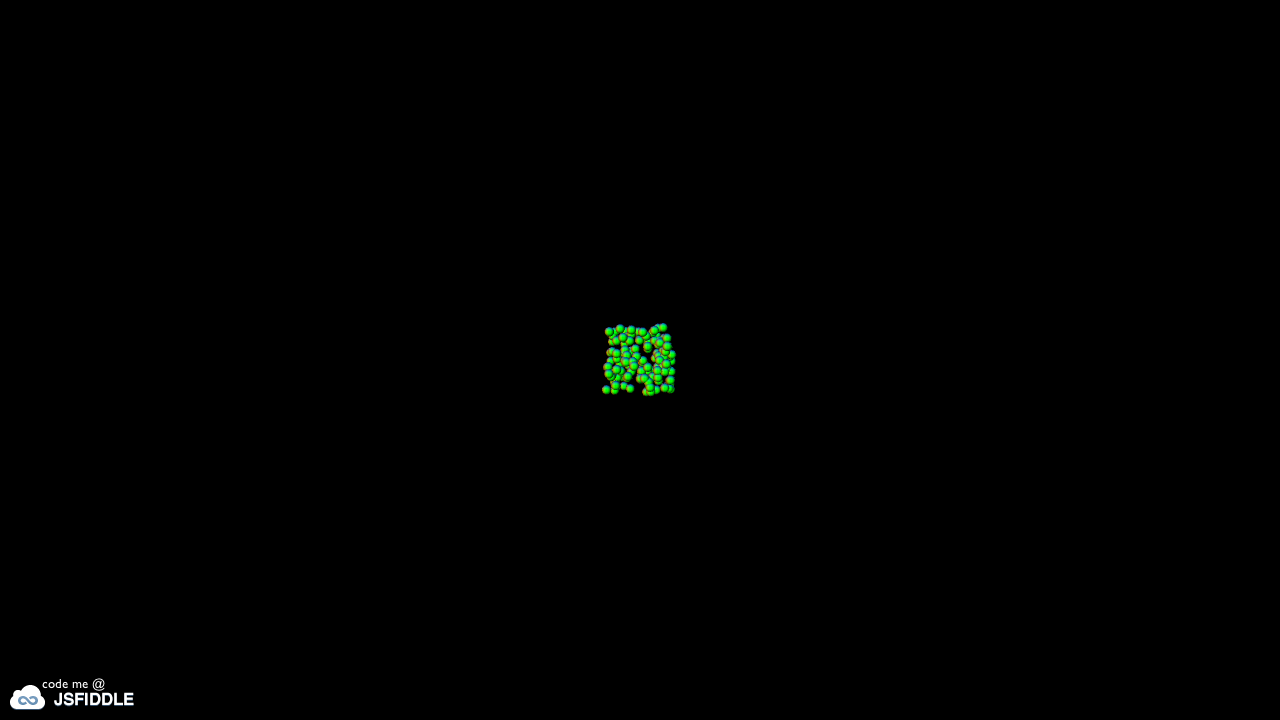

Navigated to lesson 10
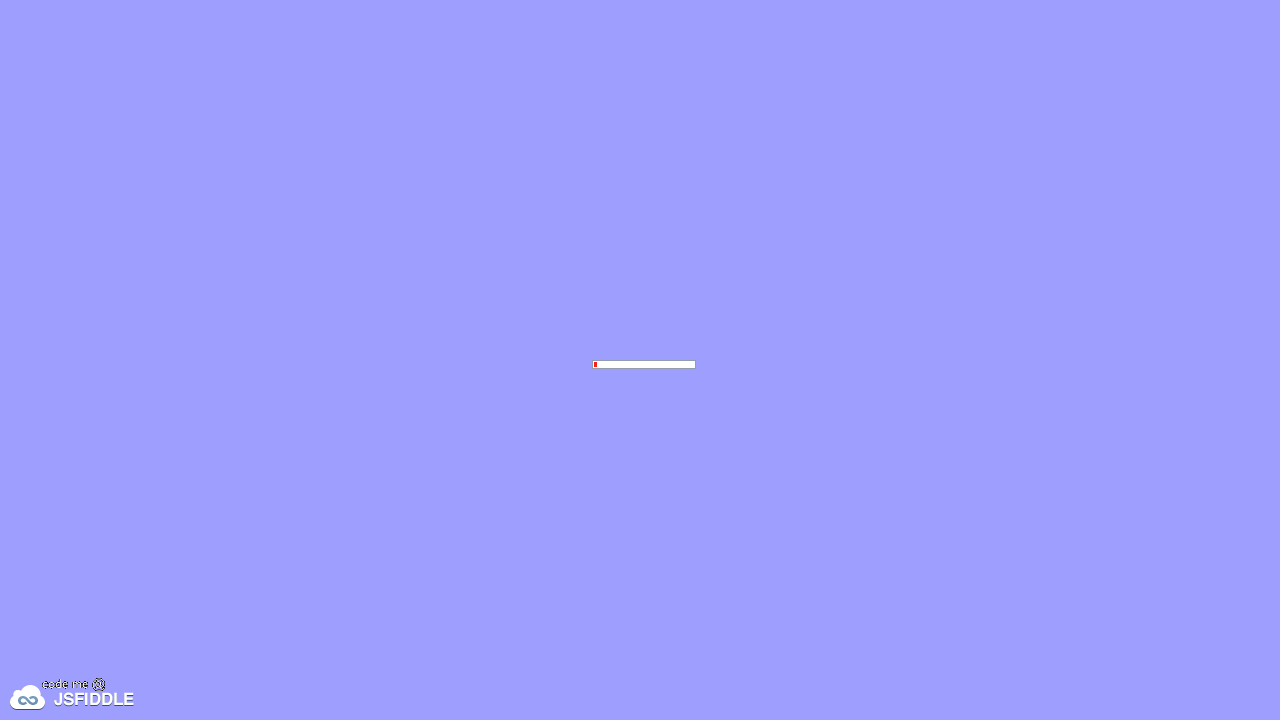

Lesson 10 page loaded with networkidle state
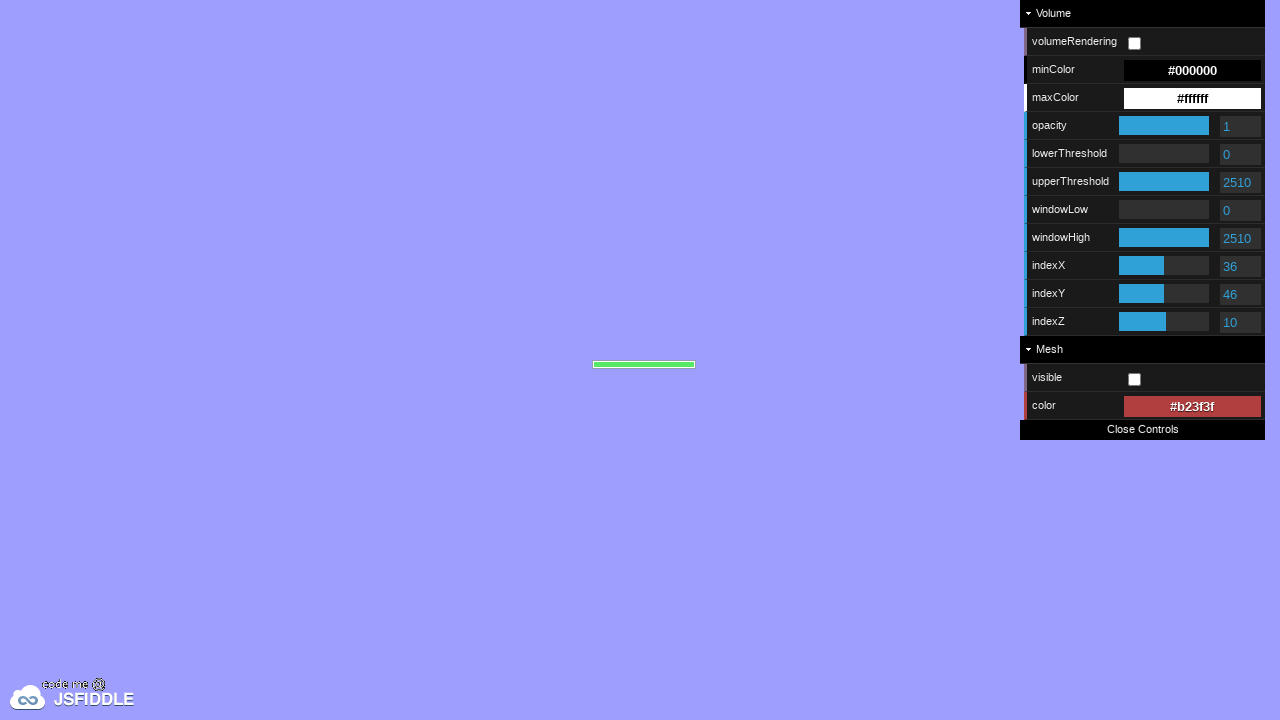

Waited 3 seconds for lesson 10 to fully render
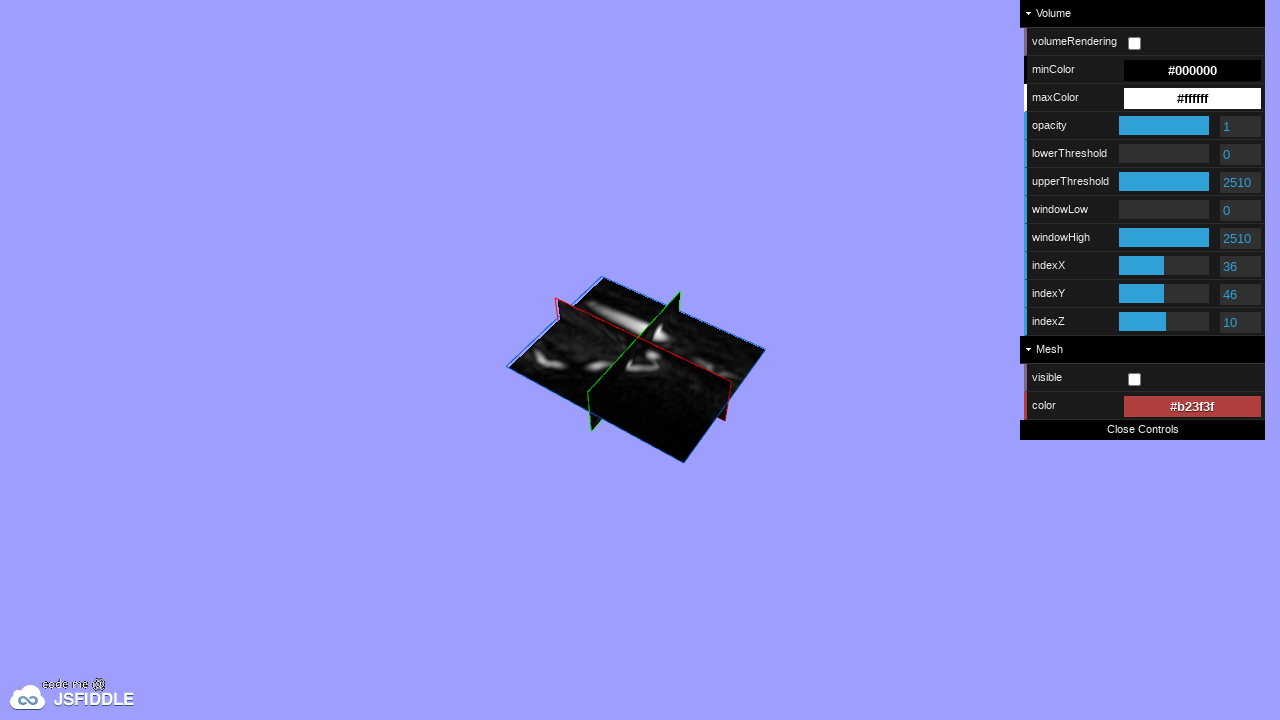

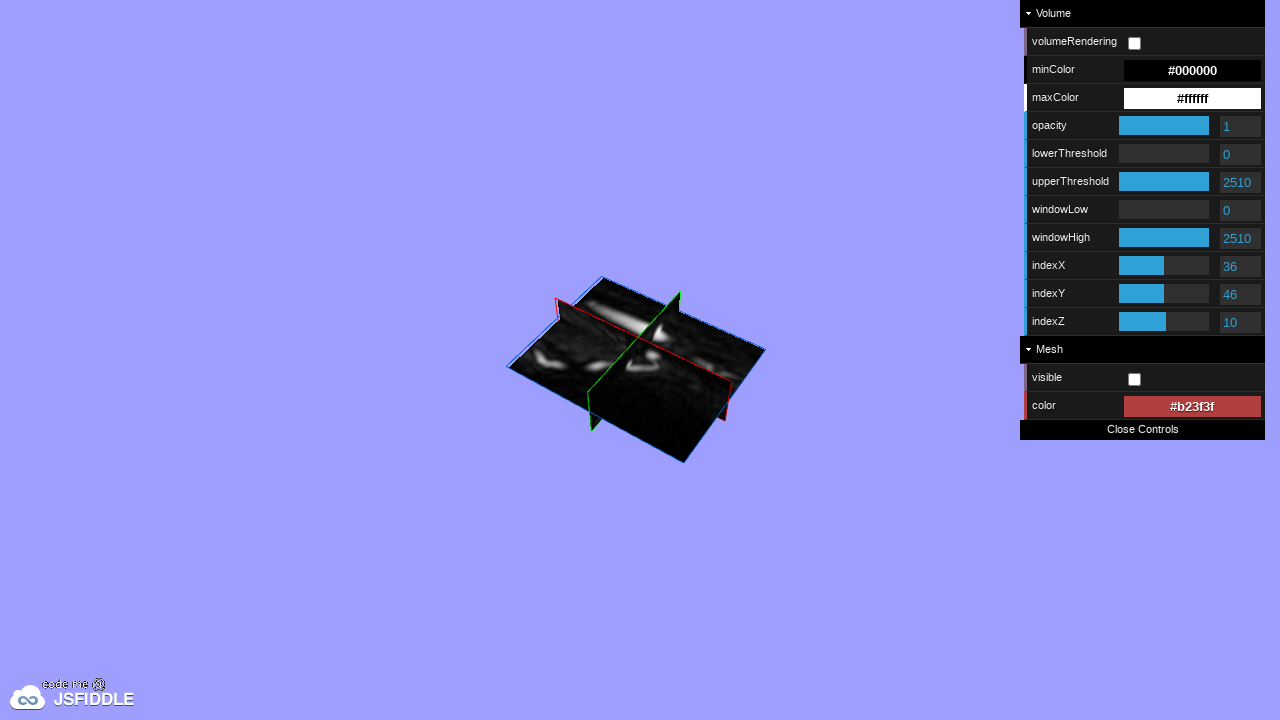